Tests the Wesleyan University course search functionality by checking the "seats available" checkbox and clicking the "List Course(s)" button to display course results.

Starting URL: https://owaprod-pub.wesleyan.edu/reg/!wesmaps_page.html?stuid=&facid=NONE&page=search&term=1209

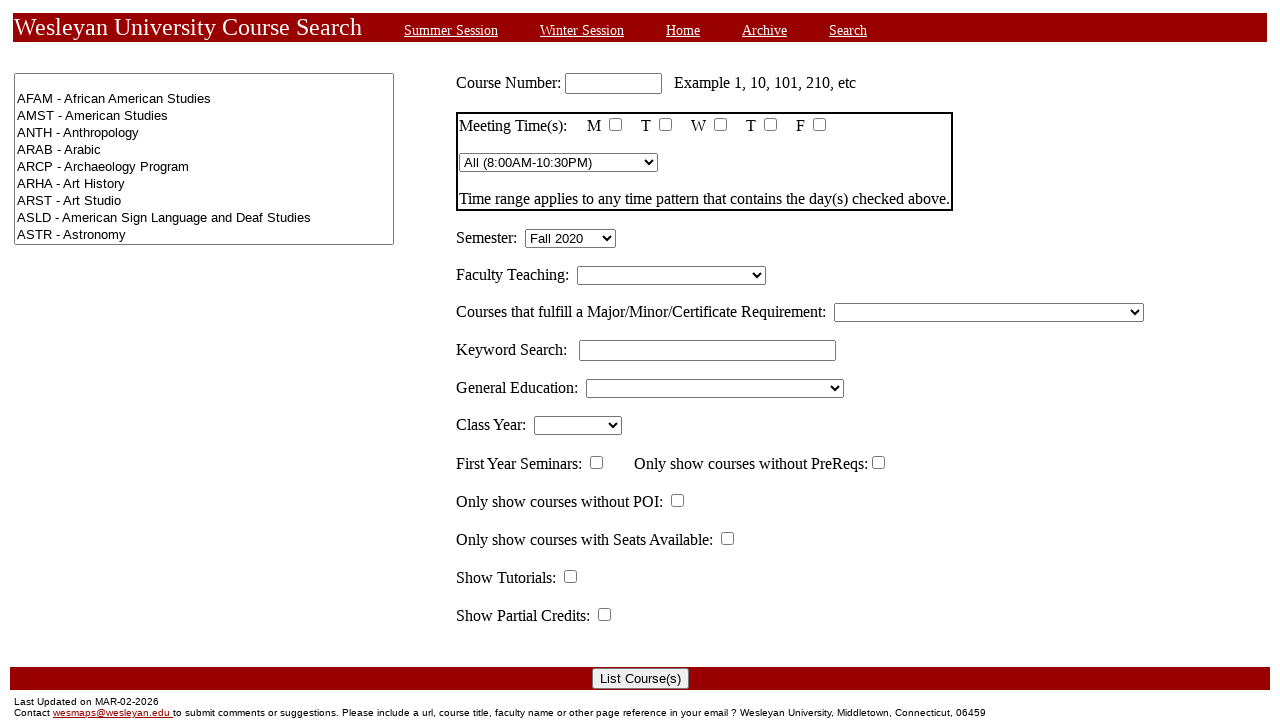

Clicked 'seats available' checkbox at (727, 538) on input[name='seatavail']
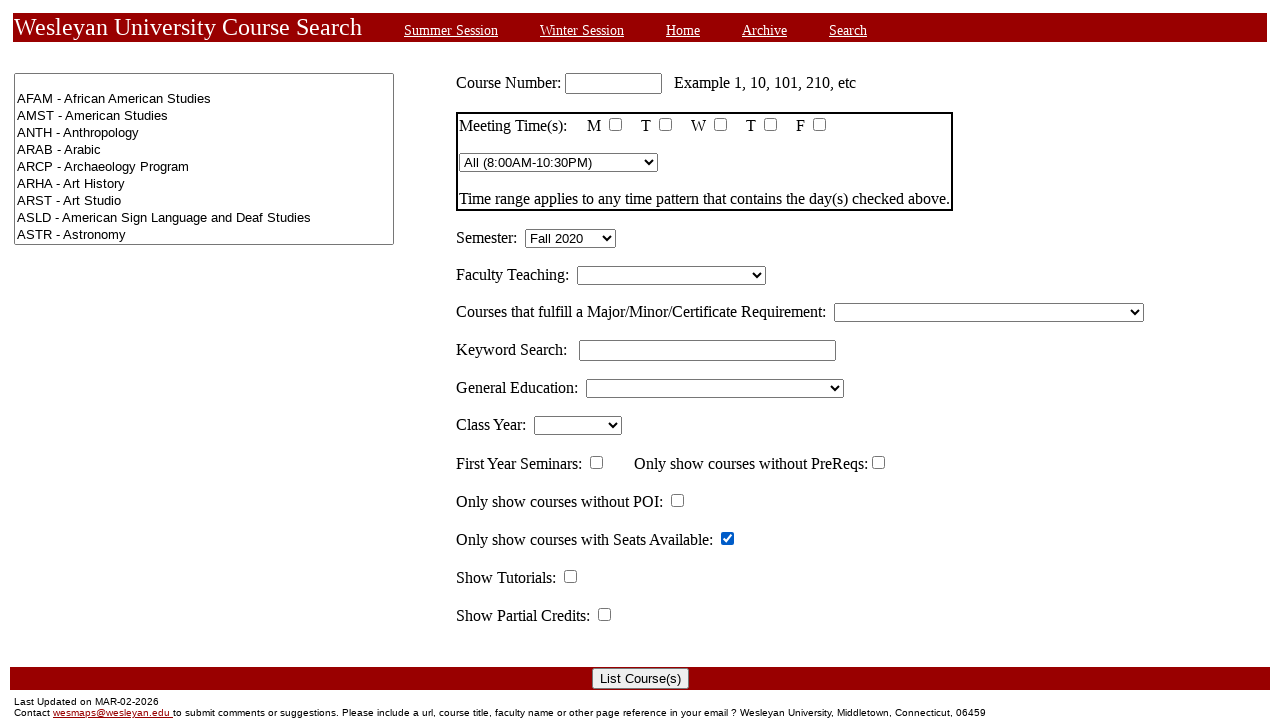

Clicked 'List Course(s)' button to submit search at (640, 678) on input[value='List Course(s)']
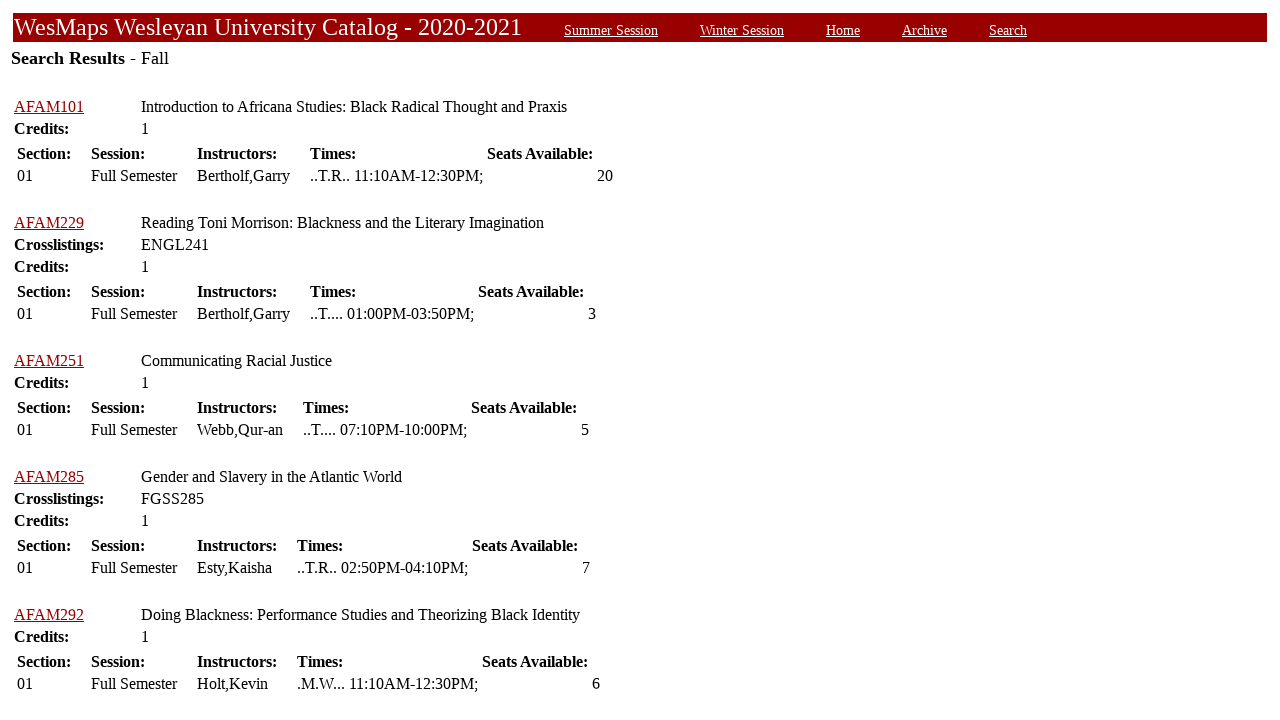

Course results table loaded successfully
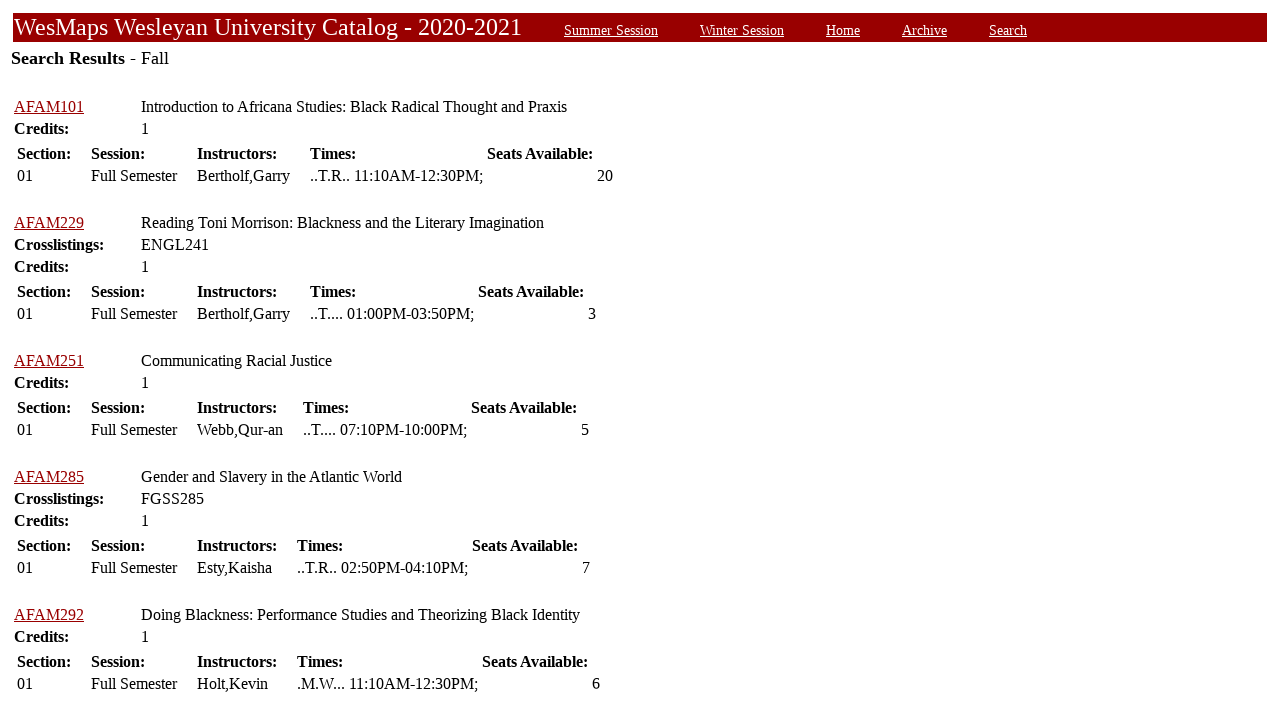

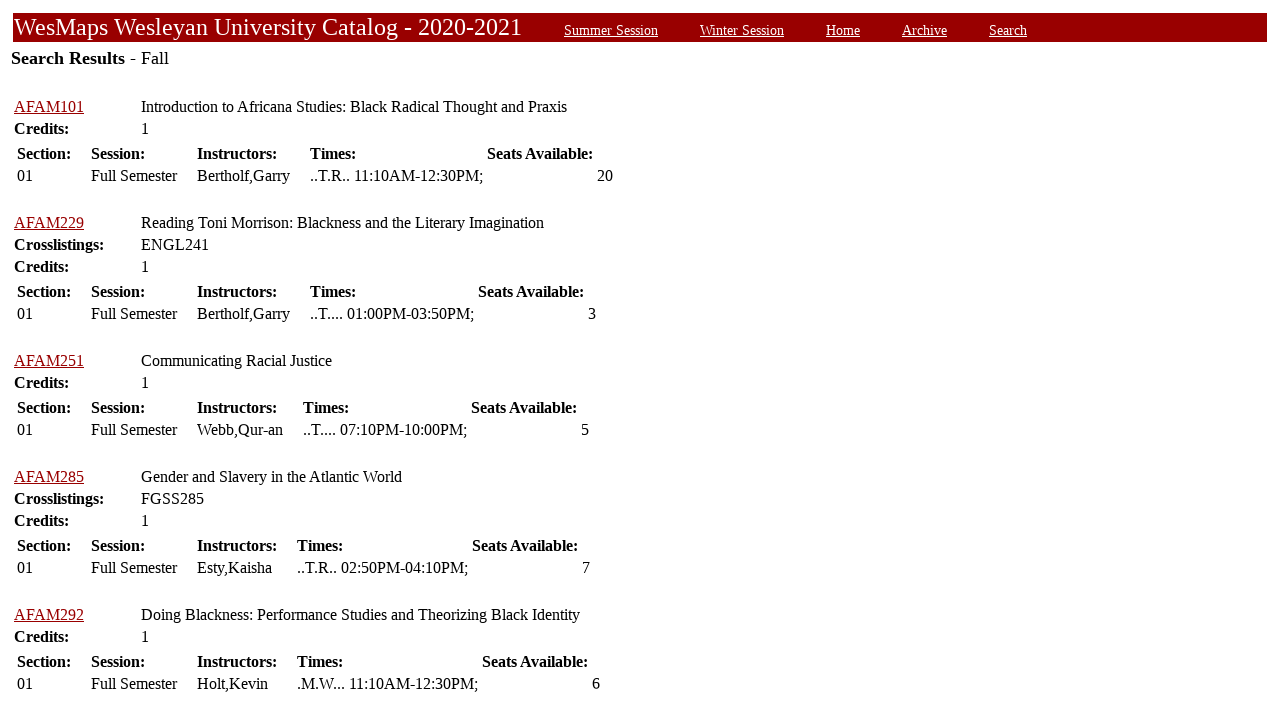